Tests the Progress Bar widget on demoqa.com by navigating to the Widgets section, clicking Progress Bar, starting the progress, waiting 3 seconds, then stopping it to verify the progress bar functionality.

Starting URL: https://demoqa.com

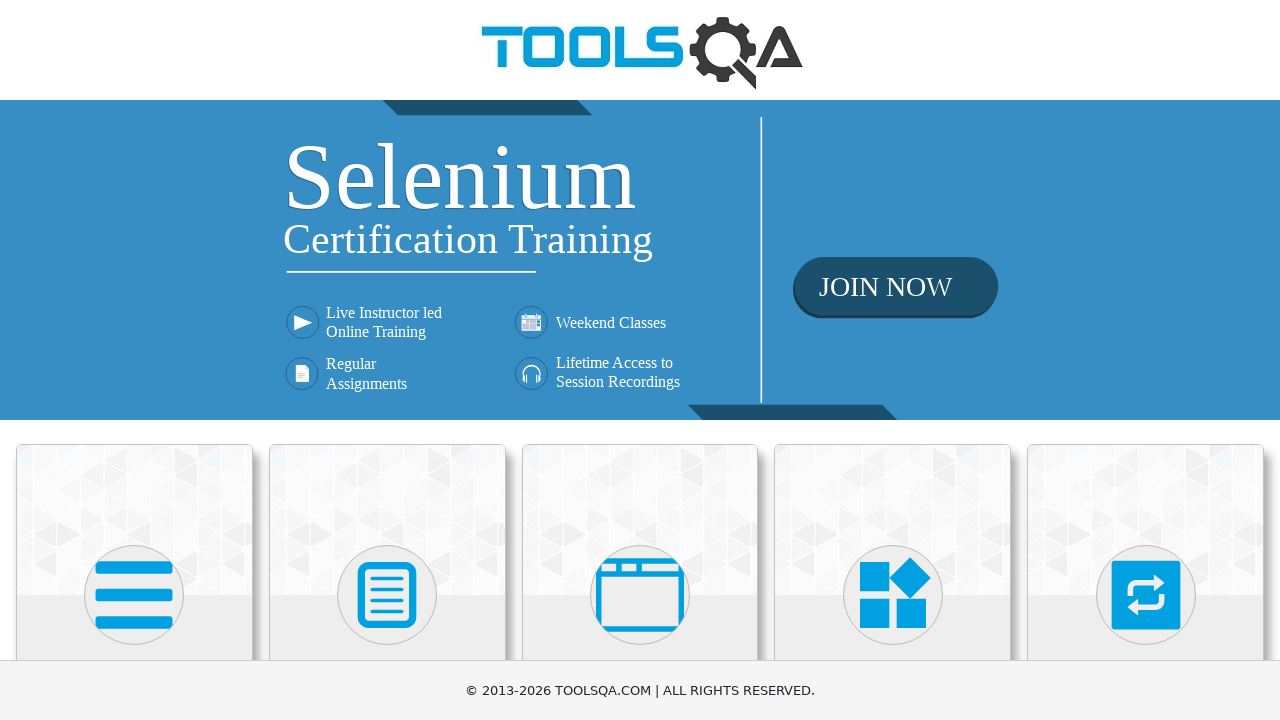

Clicked on Widgets section in main menu at (893, 360) on text=Widgets
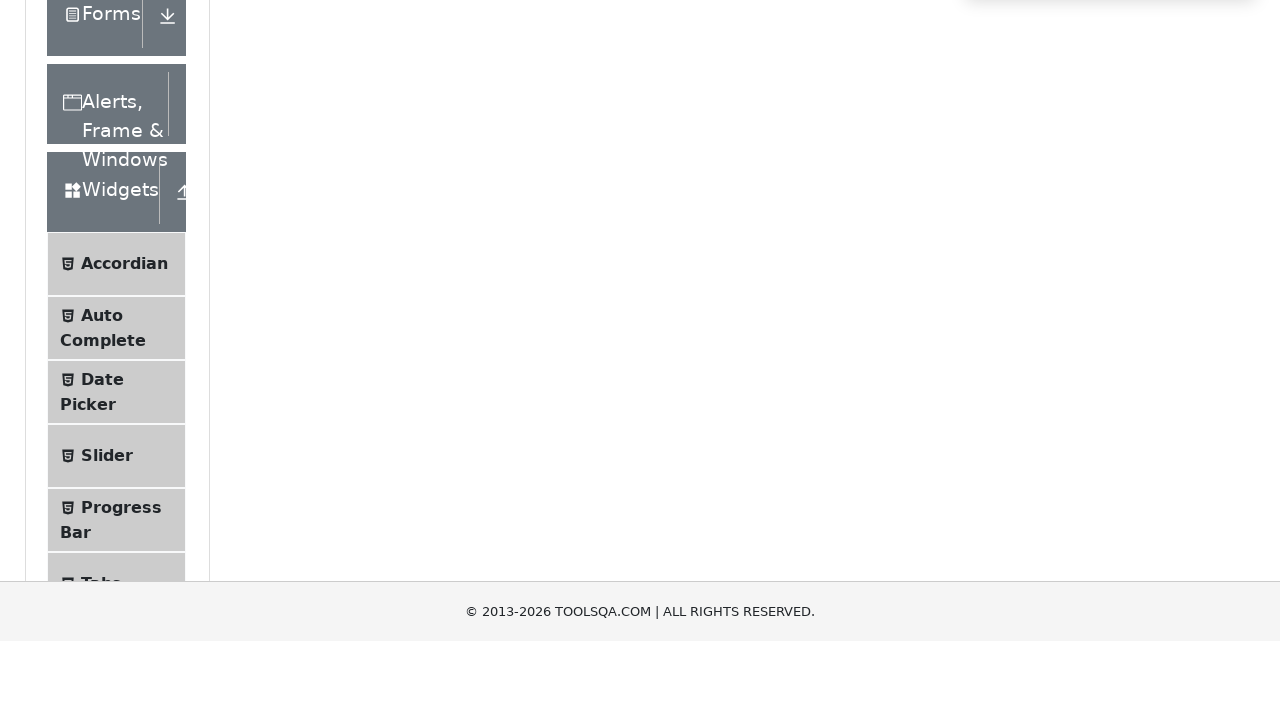

Clicked on Progress Bar option in sidebar menu at (121, 348) on text=Progress Bar
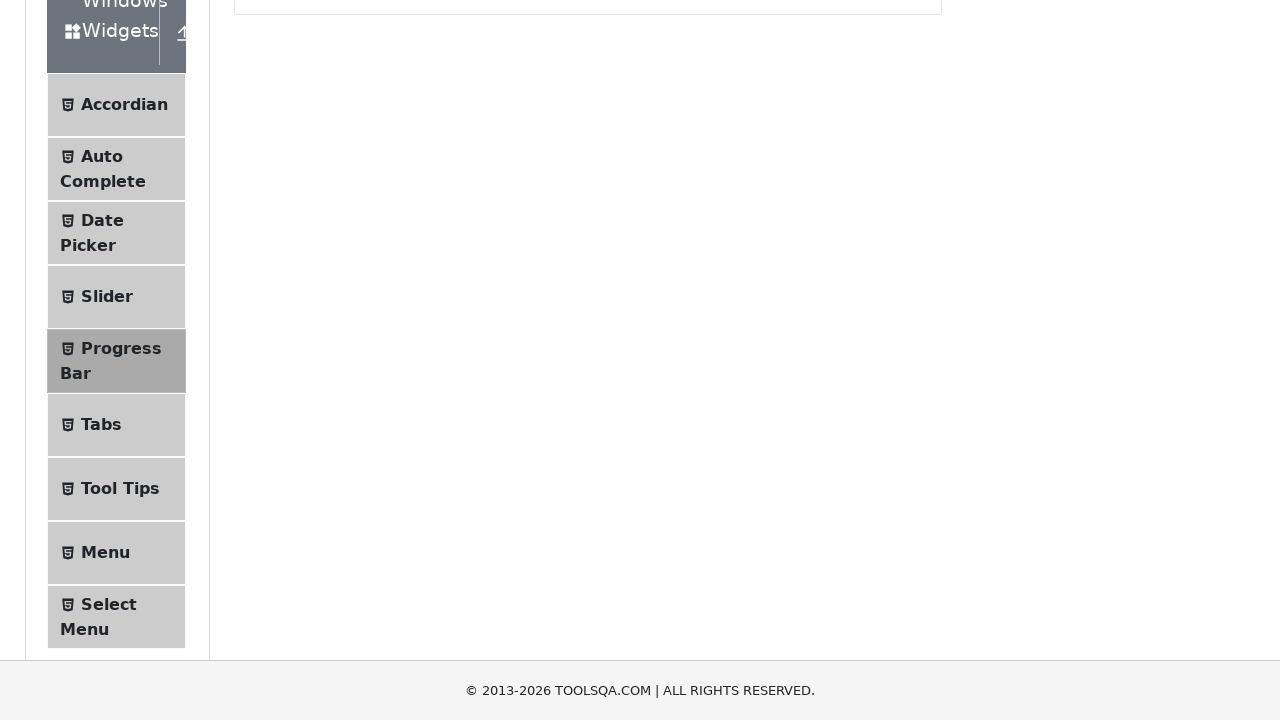

Clicked Start button to begin progress bar at (266, 314) on #startStopButton
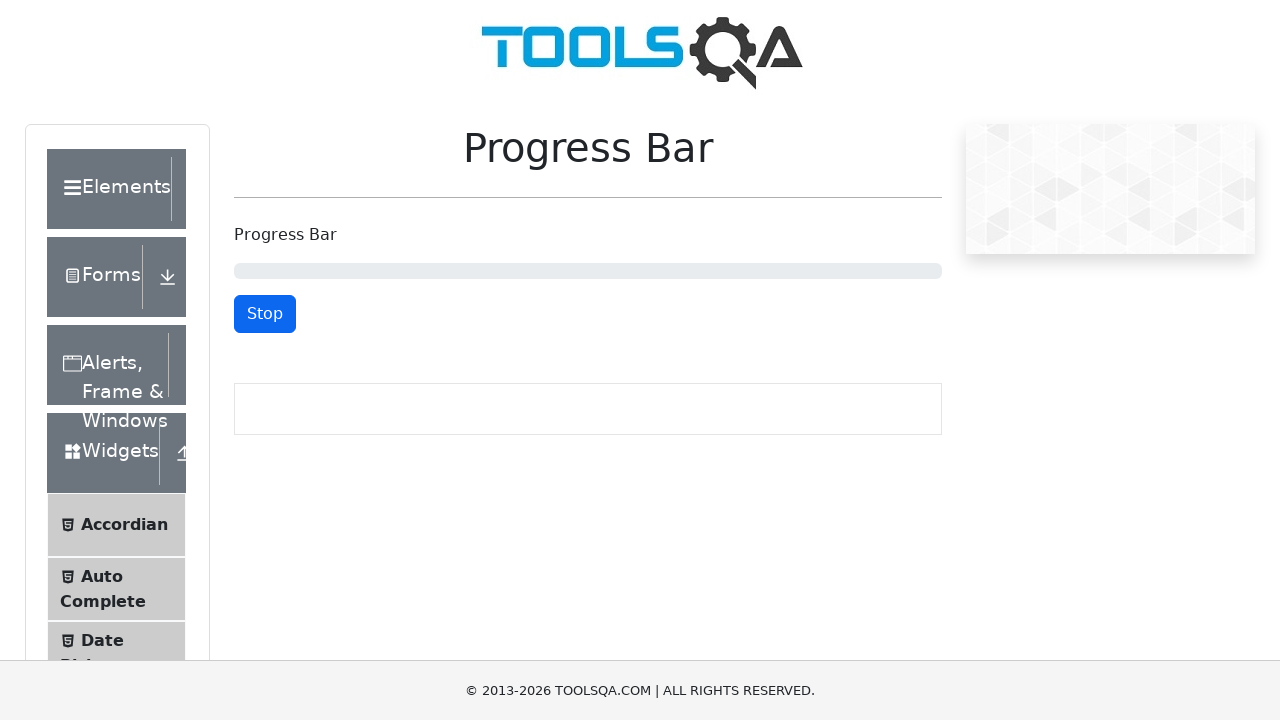

Waited 3 seconds for progress to accumulate
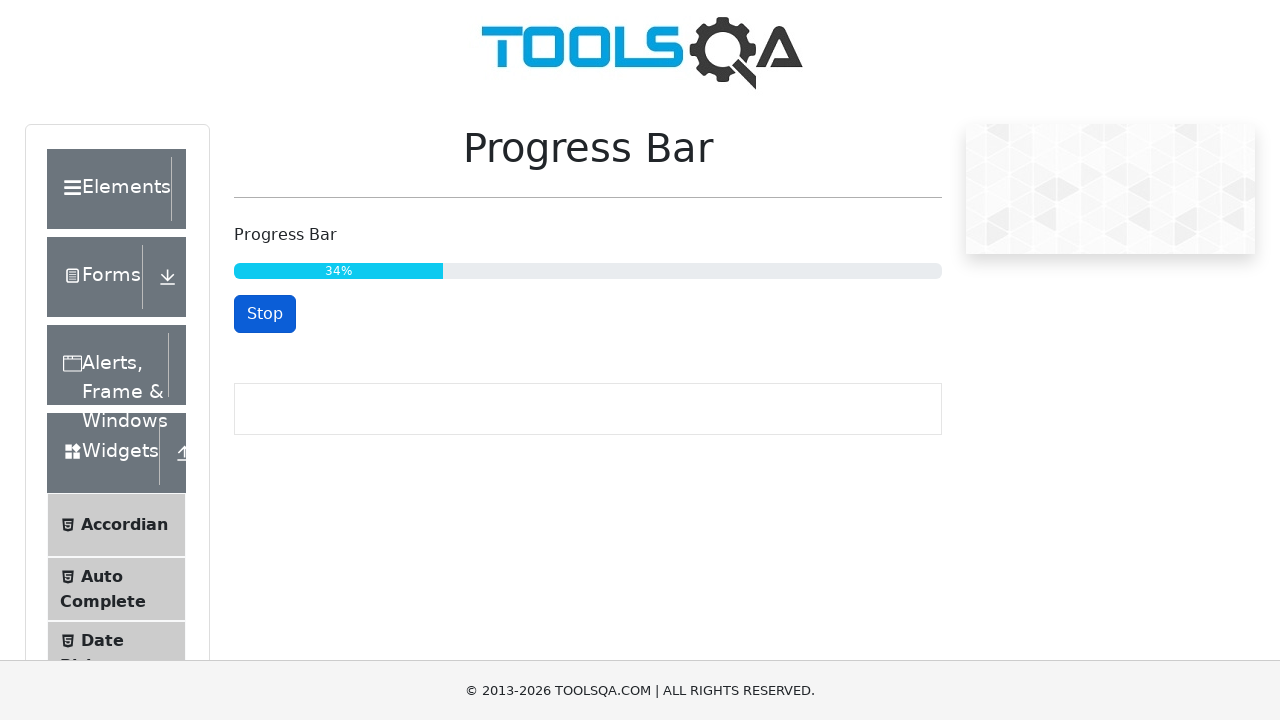

Clicked Stop button to stop progress bar at (265, 314) on #startStopButton
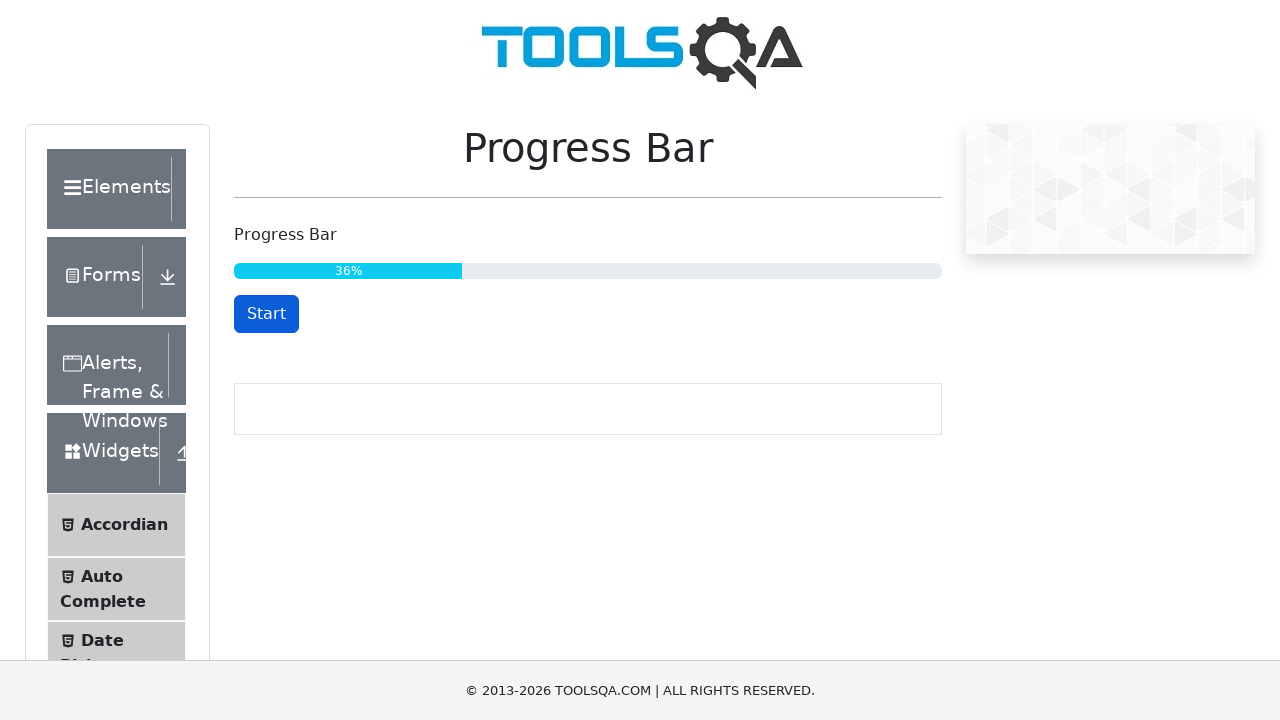

Retrieved progress bar value: None%
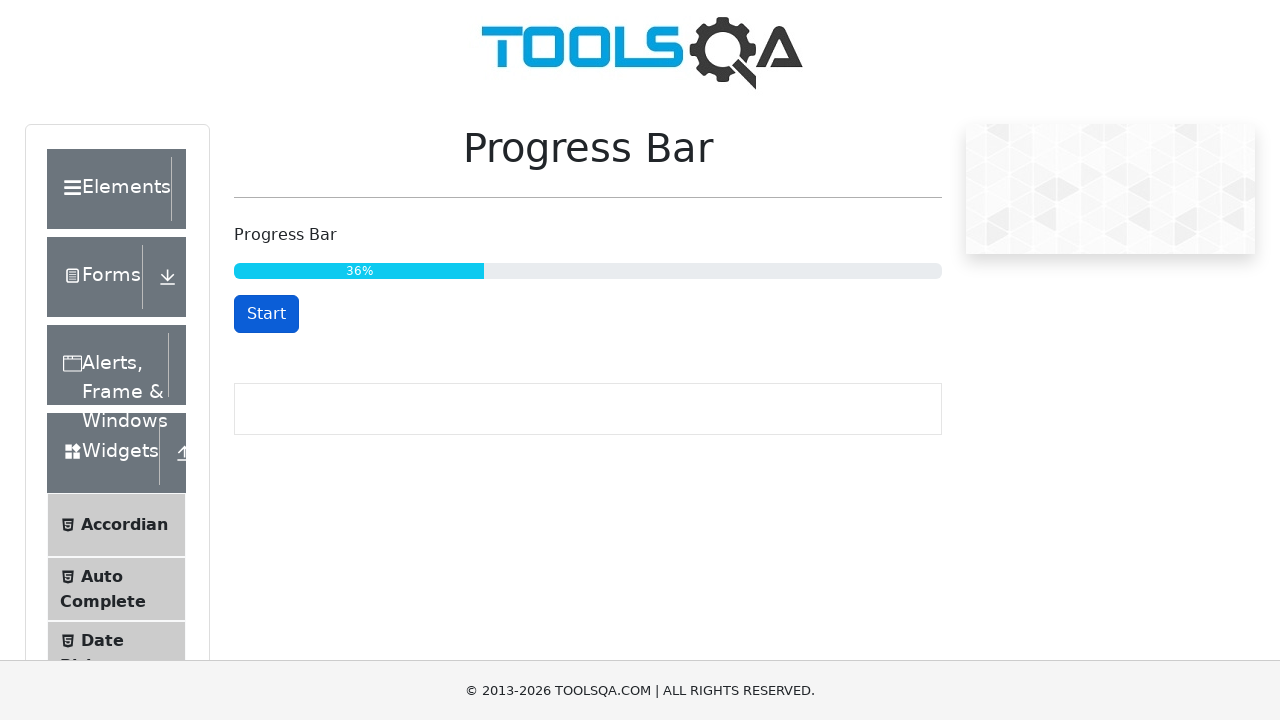

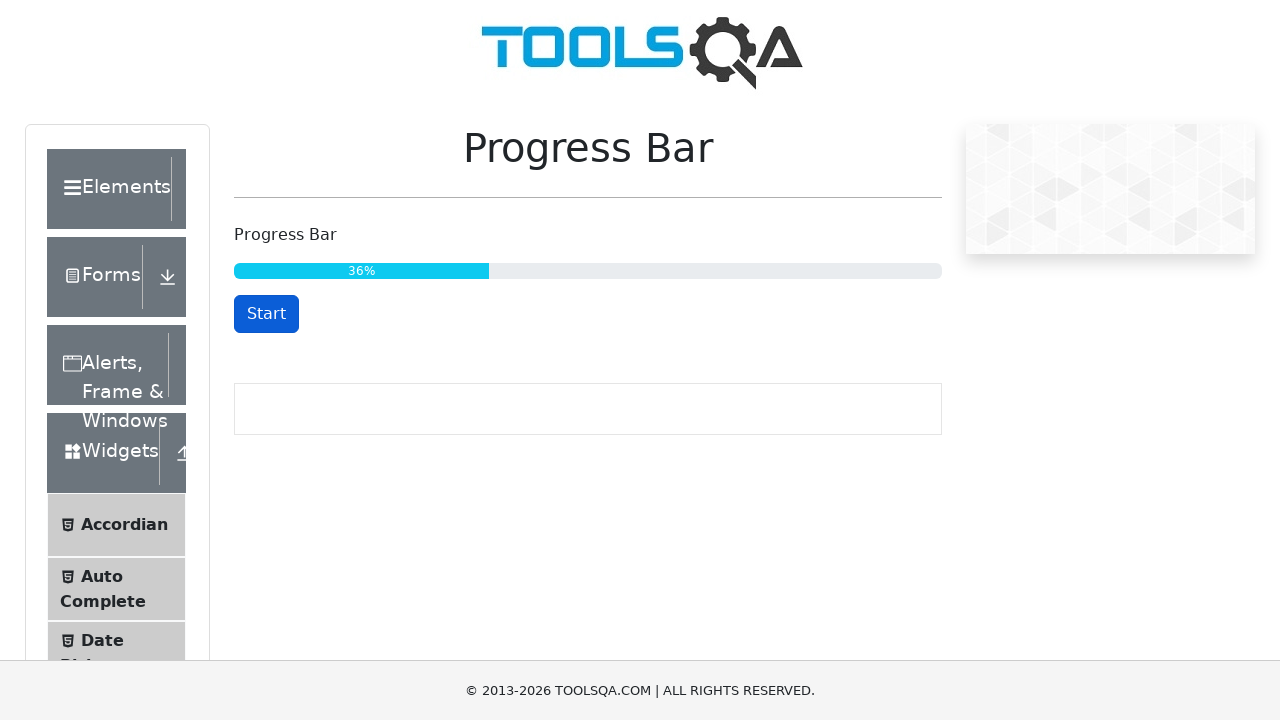